Navigates to the Nike India website homepage and verifies the page loads successfully

Starting URL: https://www.nike.com/in/

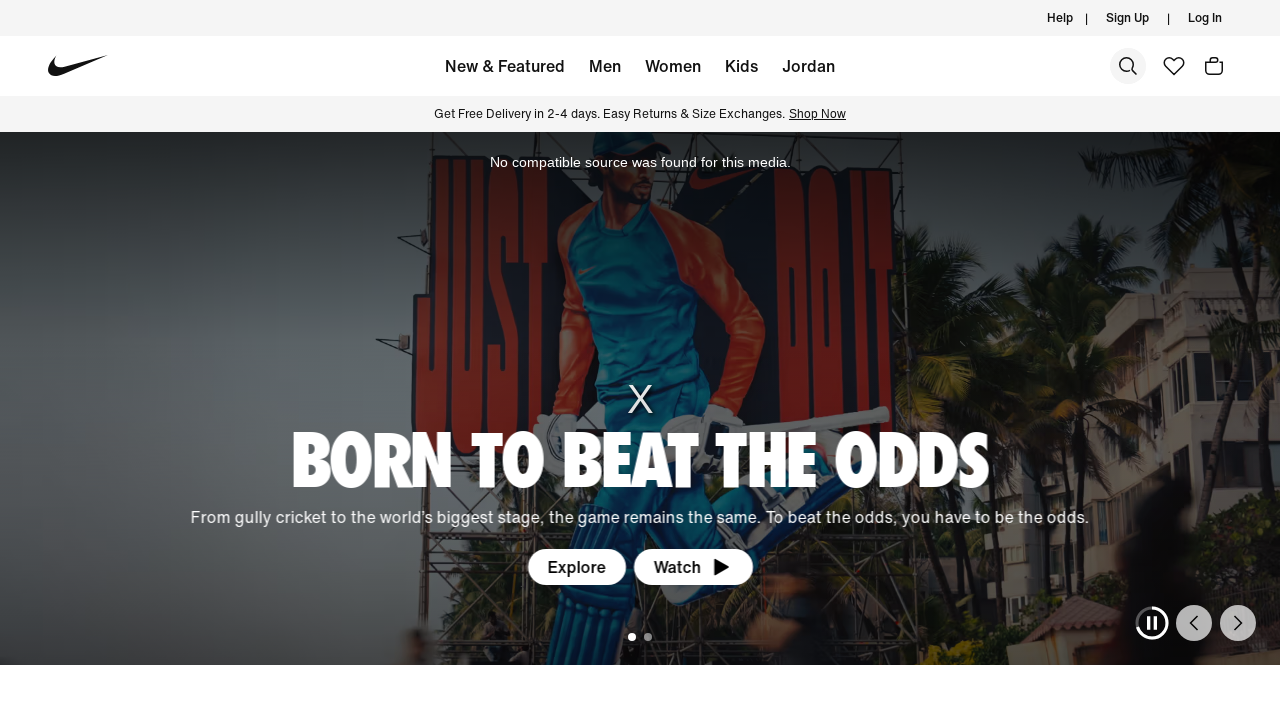

Waited for page DOM to fully load
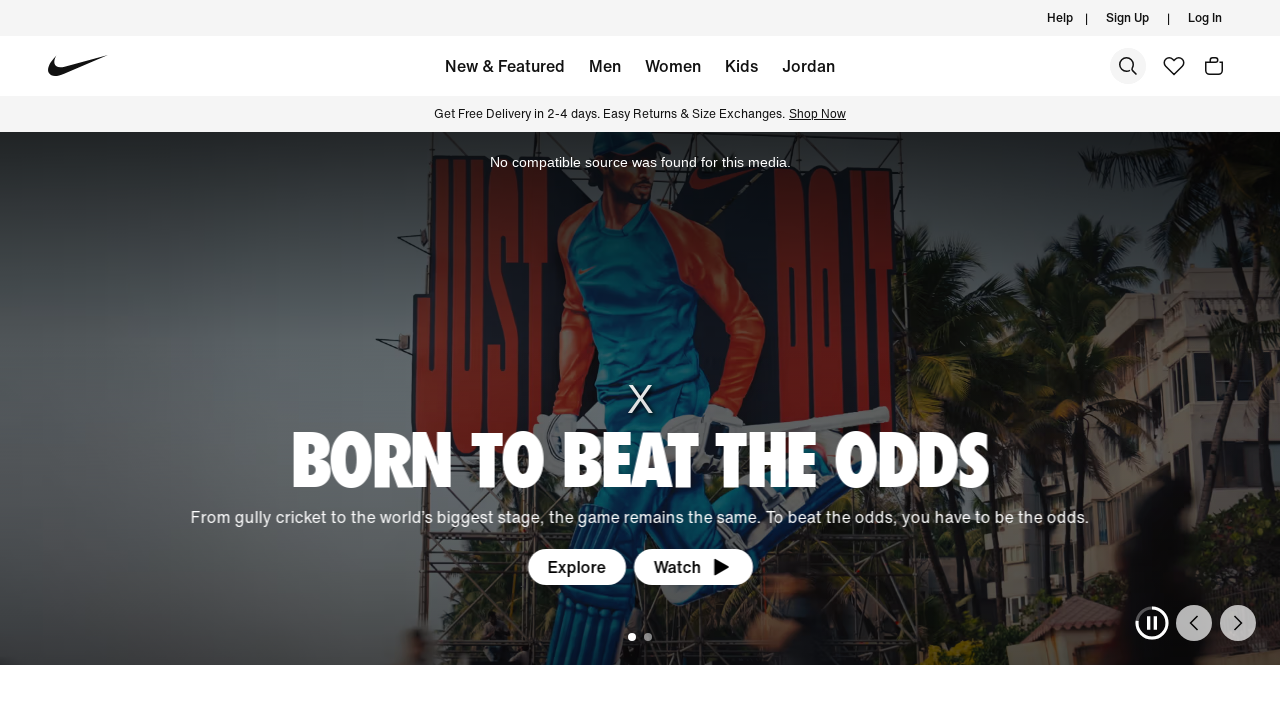

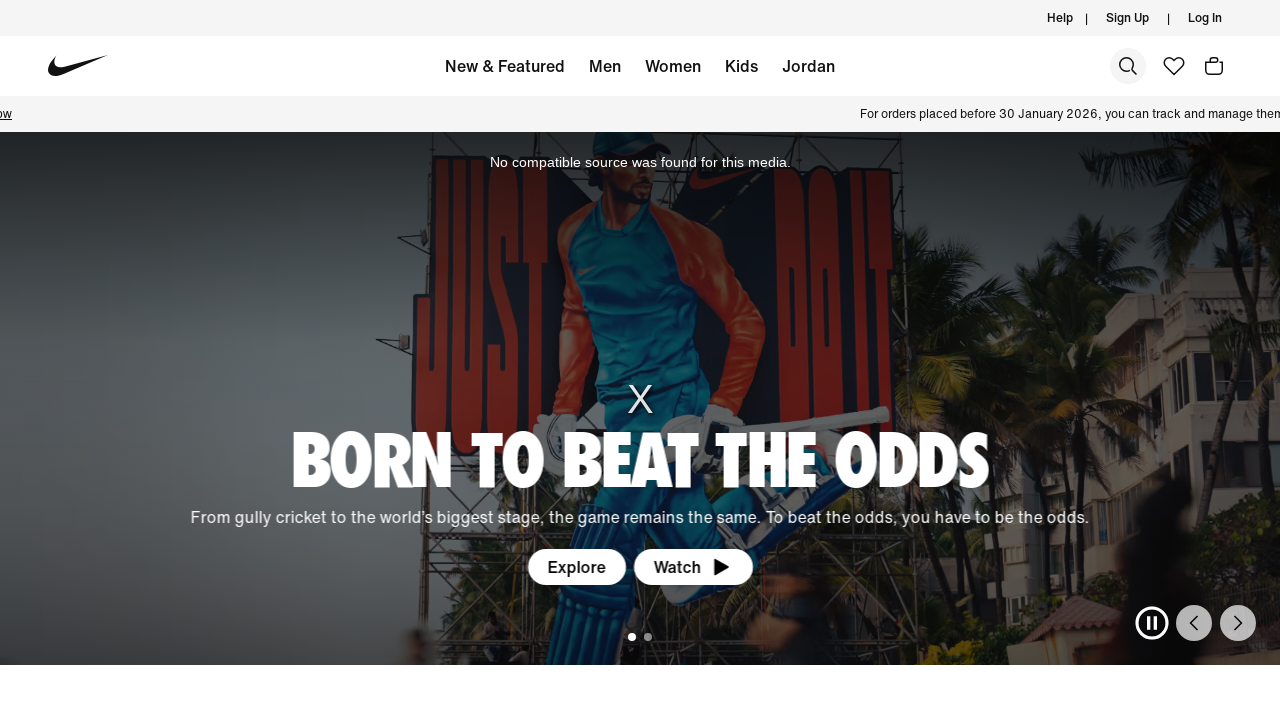